Tests confirmation alert handling by clicking a button to trigger an alert, reading its text, and accepting it

Starting URL: https://www.leafground.com/alert.xhtml

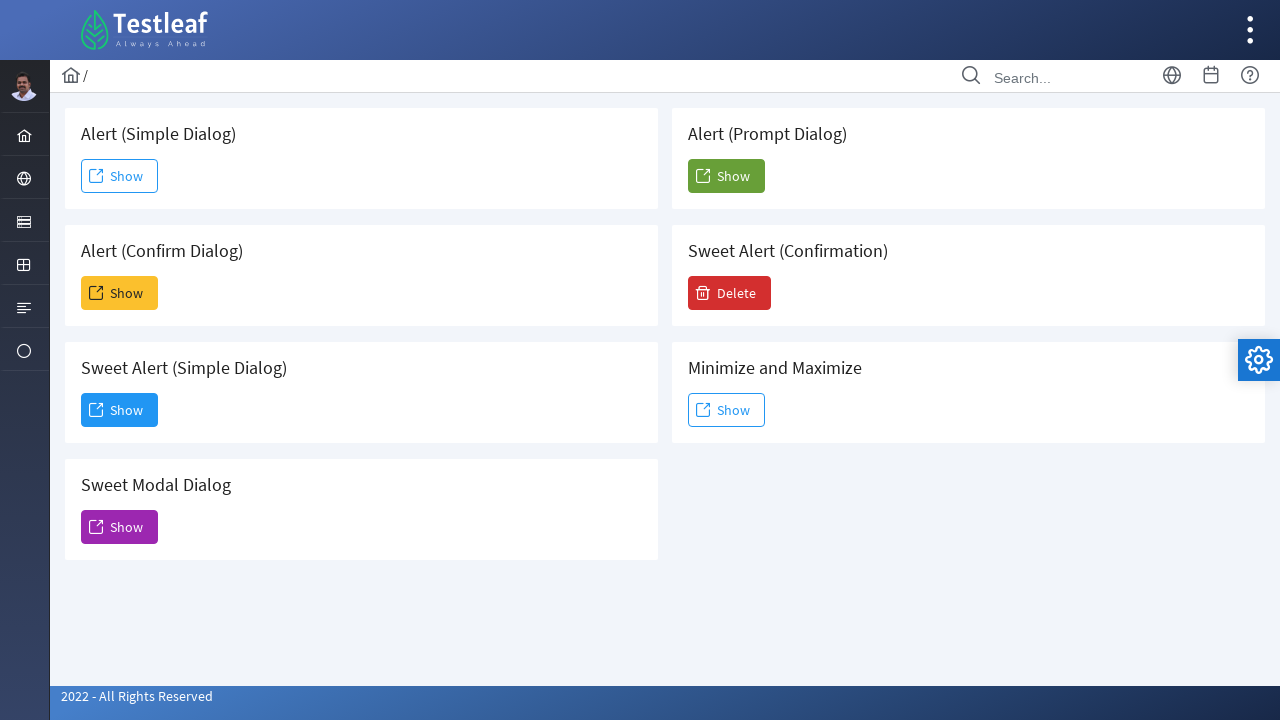

Clicked the second 'Show' button to trigger confirmation alert at (120, 293) on xpath=(//span[text()='Show'])[2]
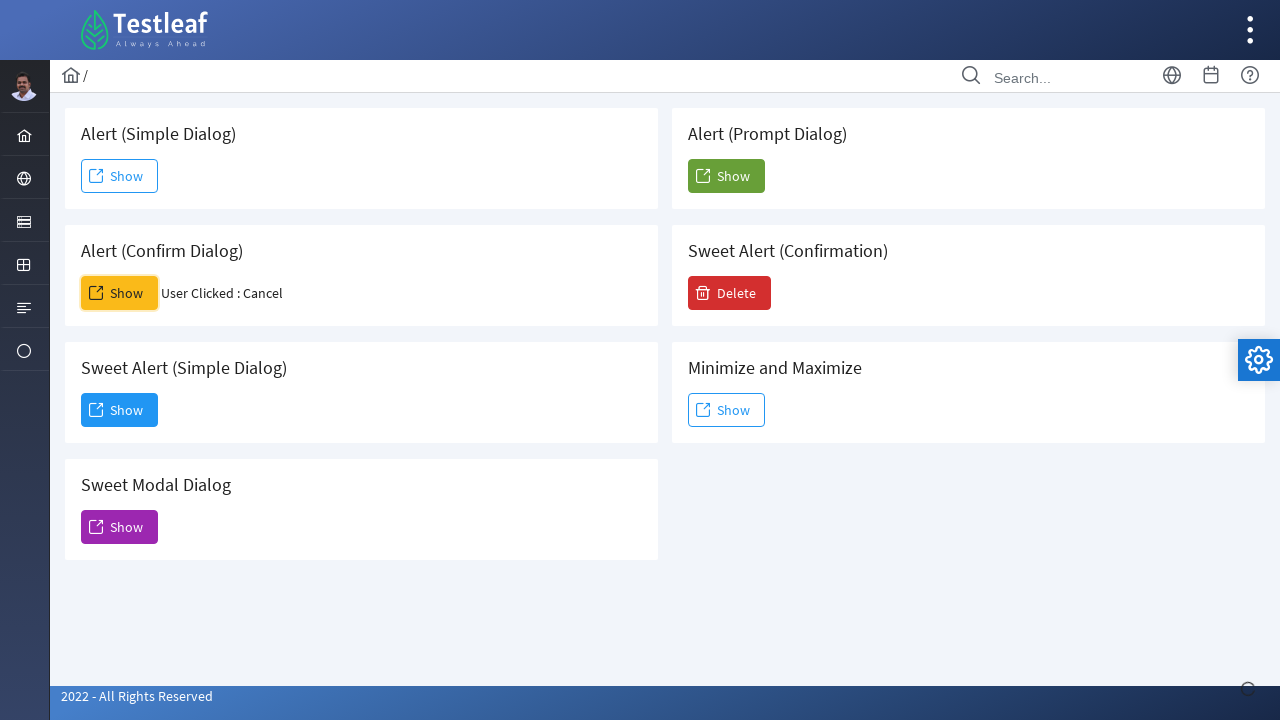

Set up dialog handler to accept alerts
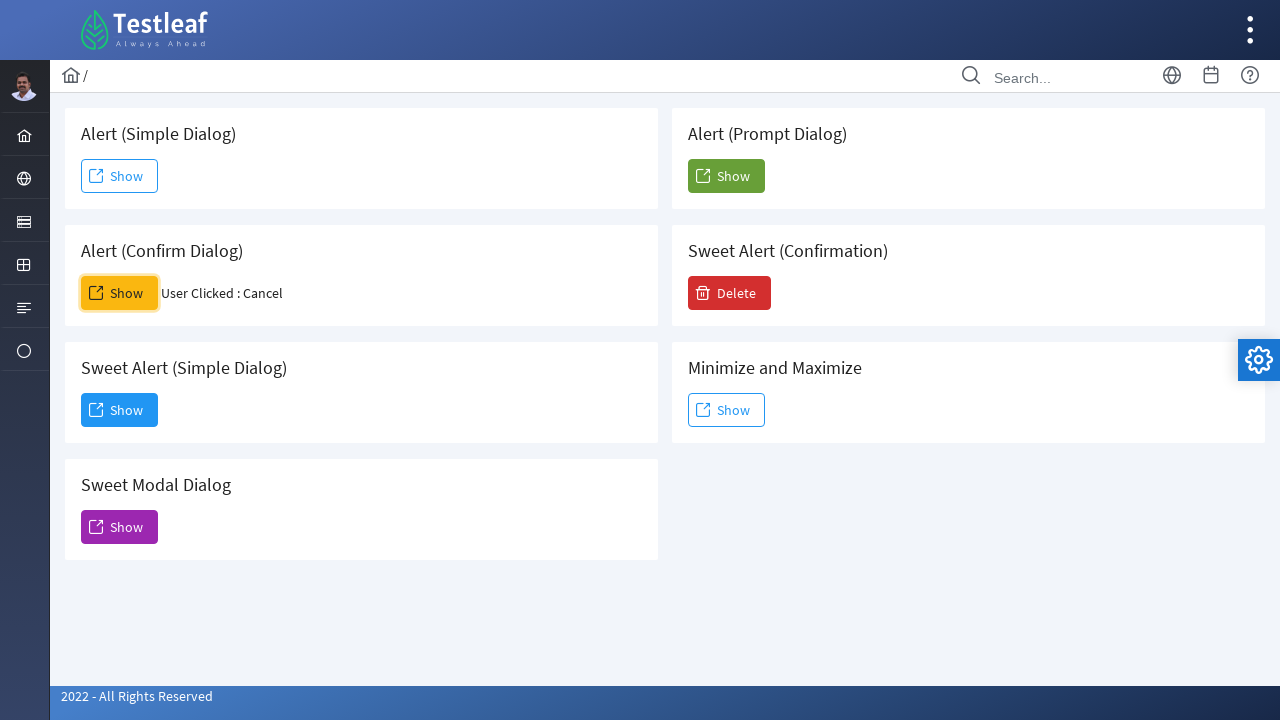

Registered alternative dialog handler with message logging
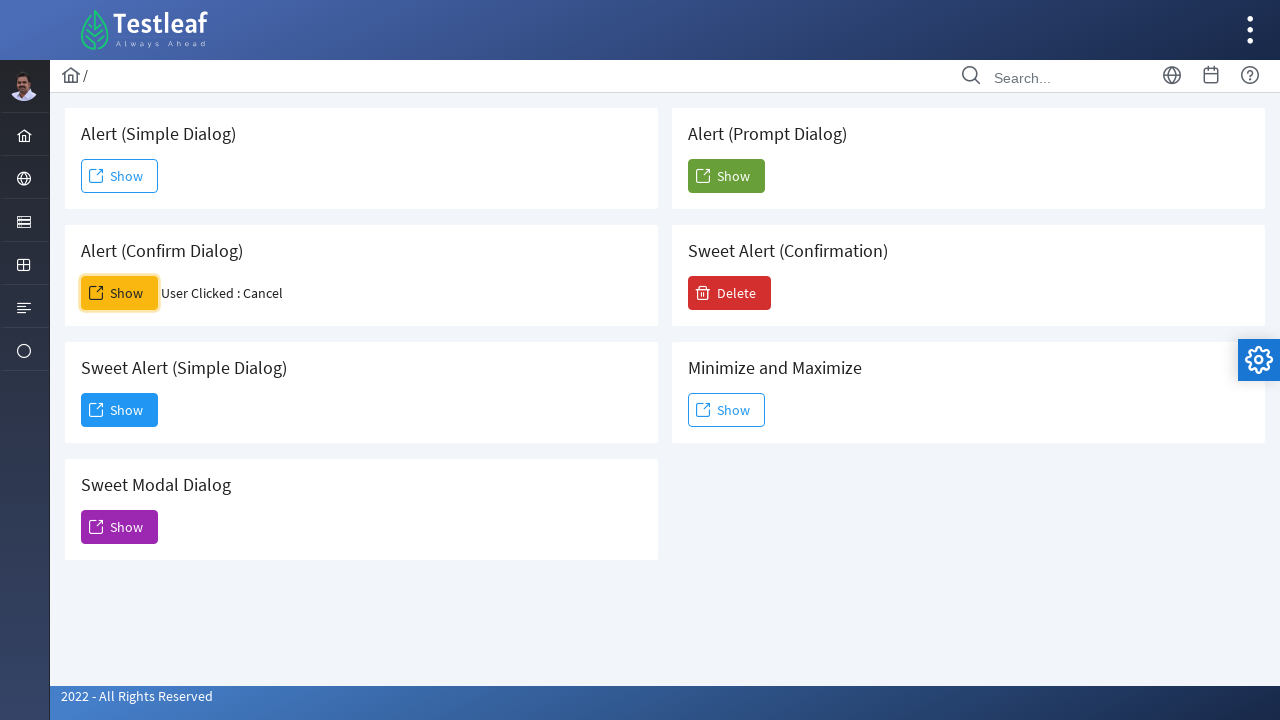

Clicked the second 'Show' button to trigger confirmation alert at (120, 293) on xpath=(//span[text()='Show'])[2]
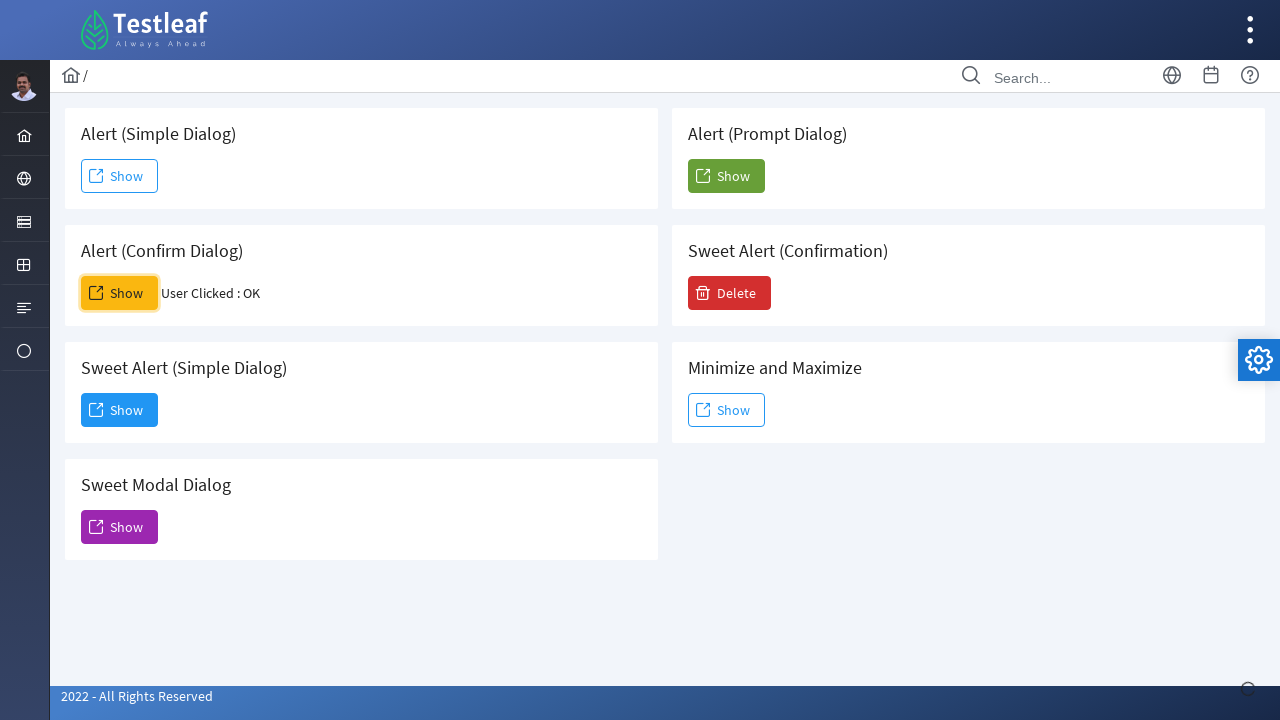

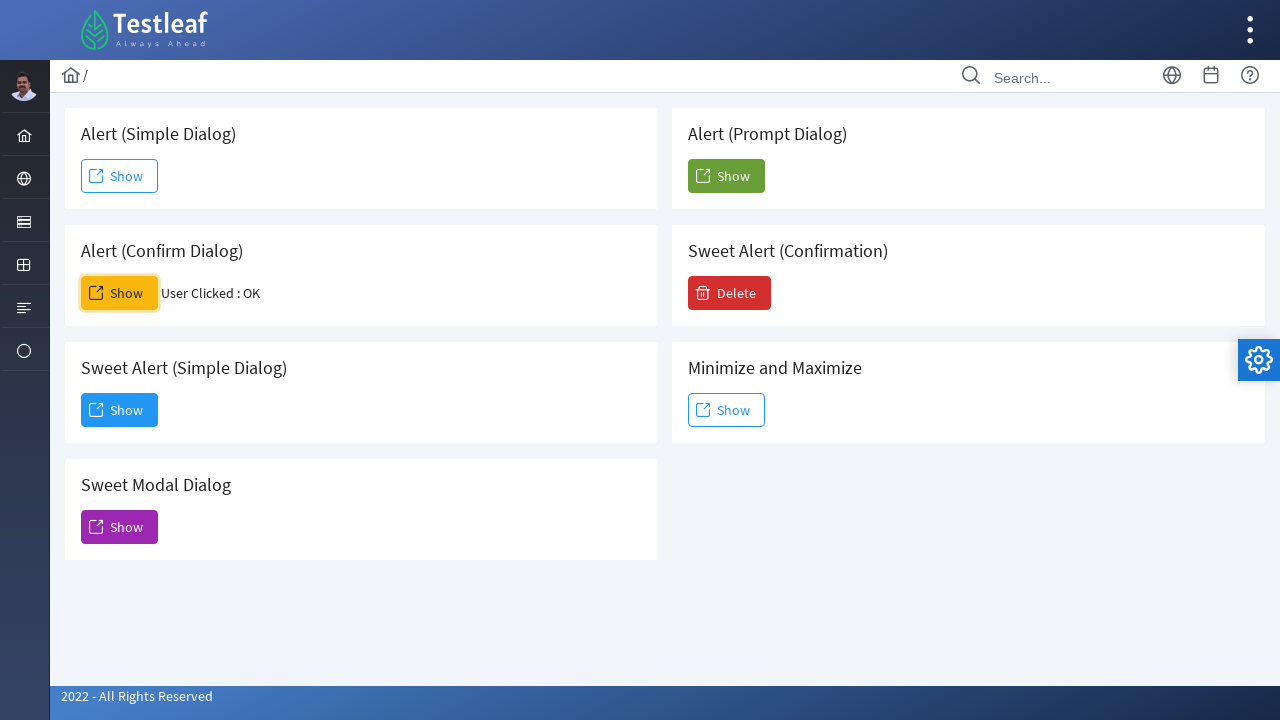